Tests registration form by filling all required fields (first name, last name, email, phone, address) and submitting the form

Starting URL: http://suninjuly.github.io/registration1.html

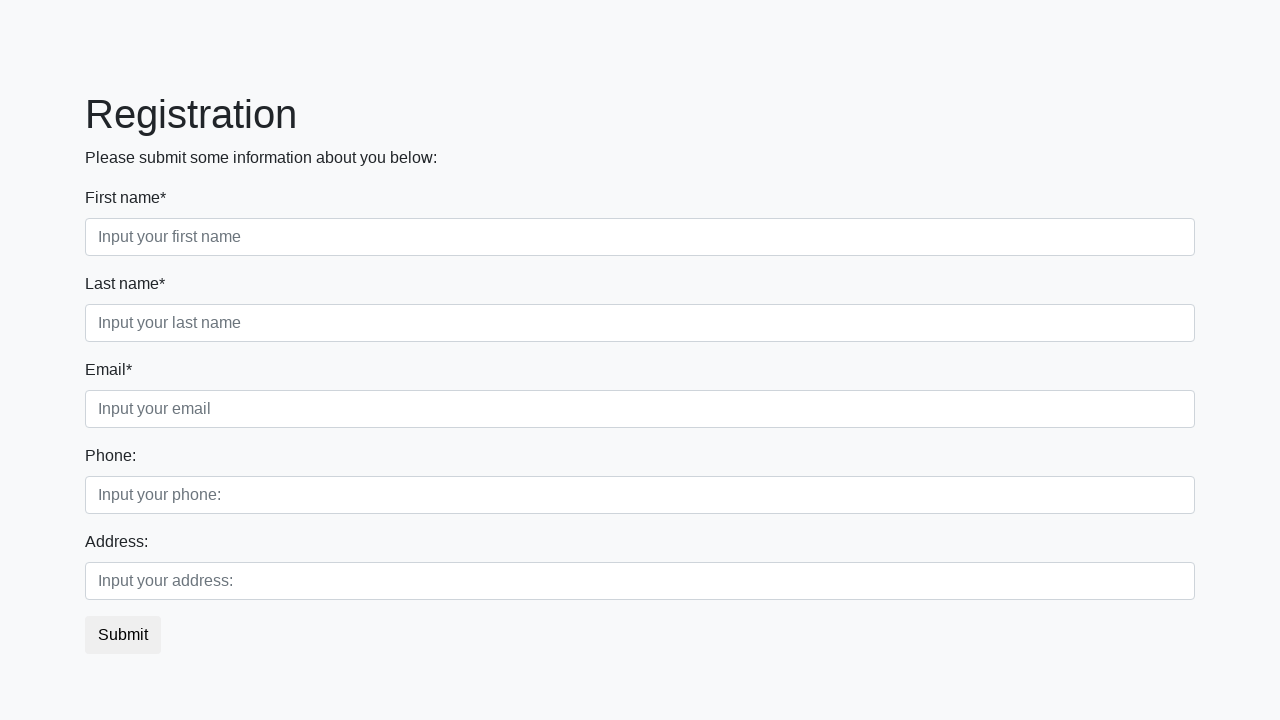

Filled first name field with 'John' on [placeholder="Input your first name"]
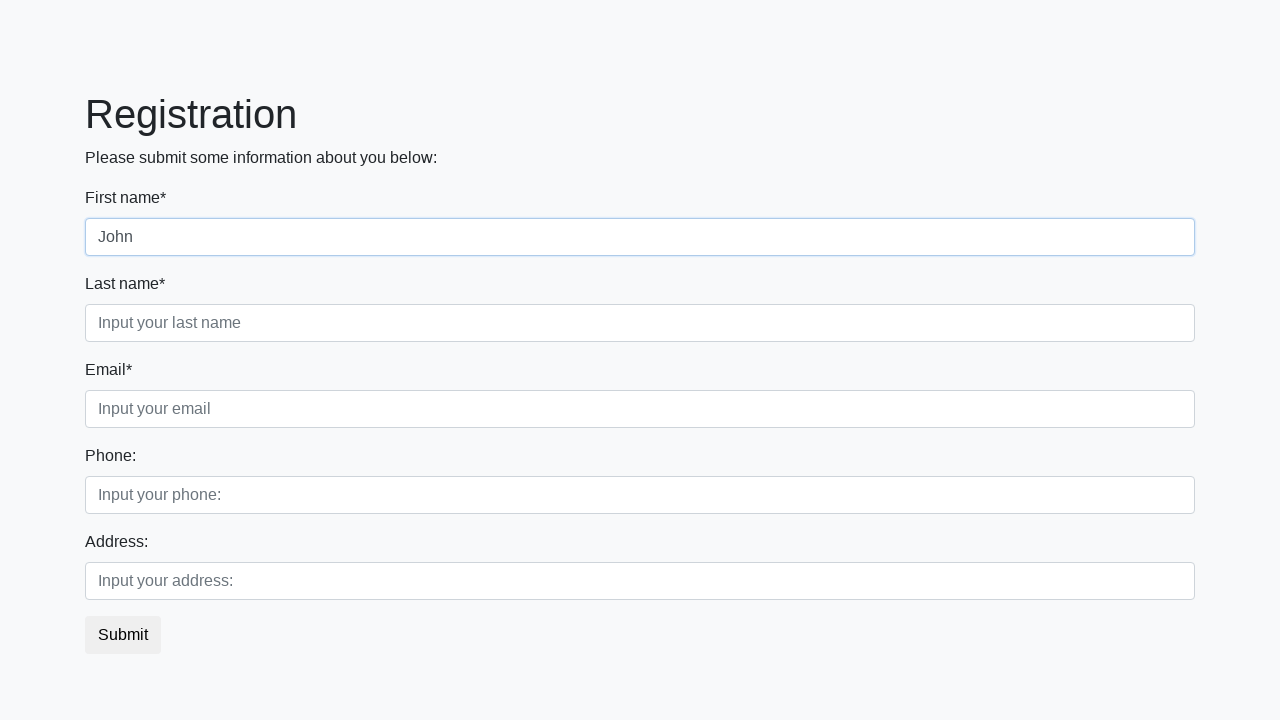

Filled last name field with 'Smith' on [placeholder="Input your last name"]
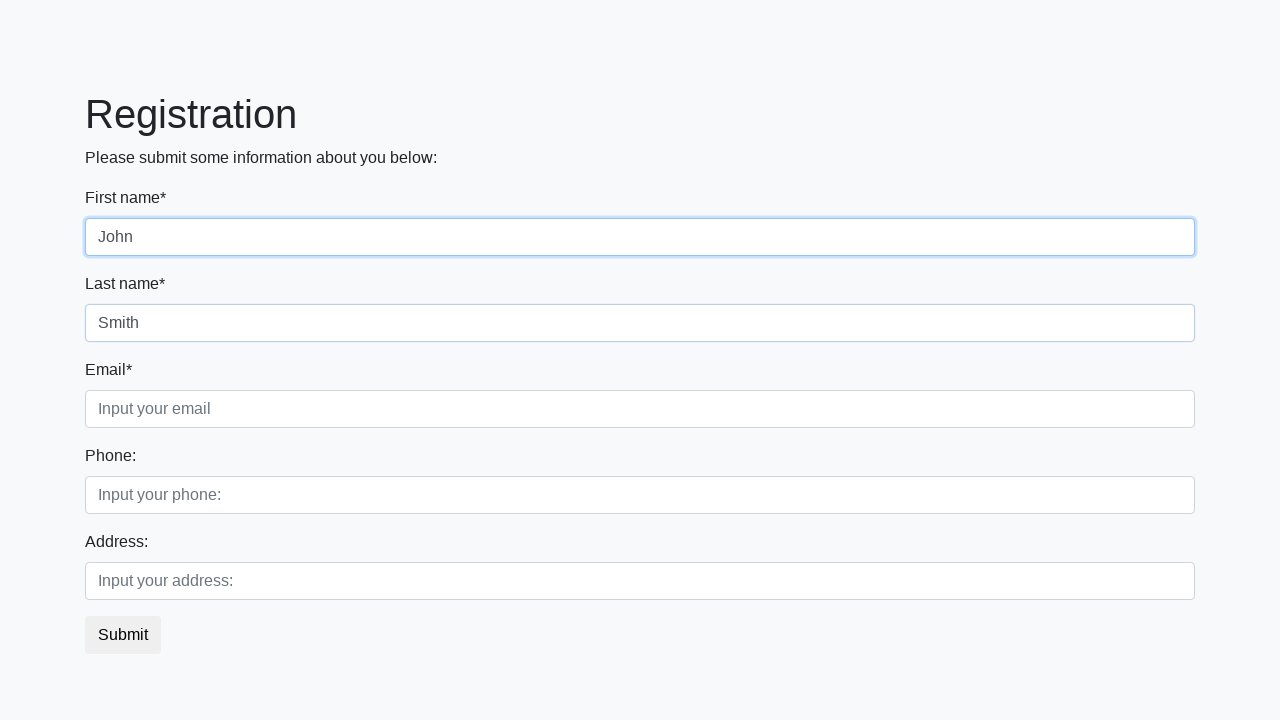

Filled email field with 'john.smith@example.com' on [placeholder="Input your email"]
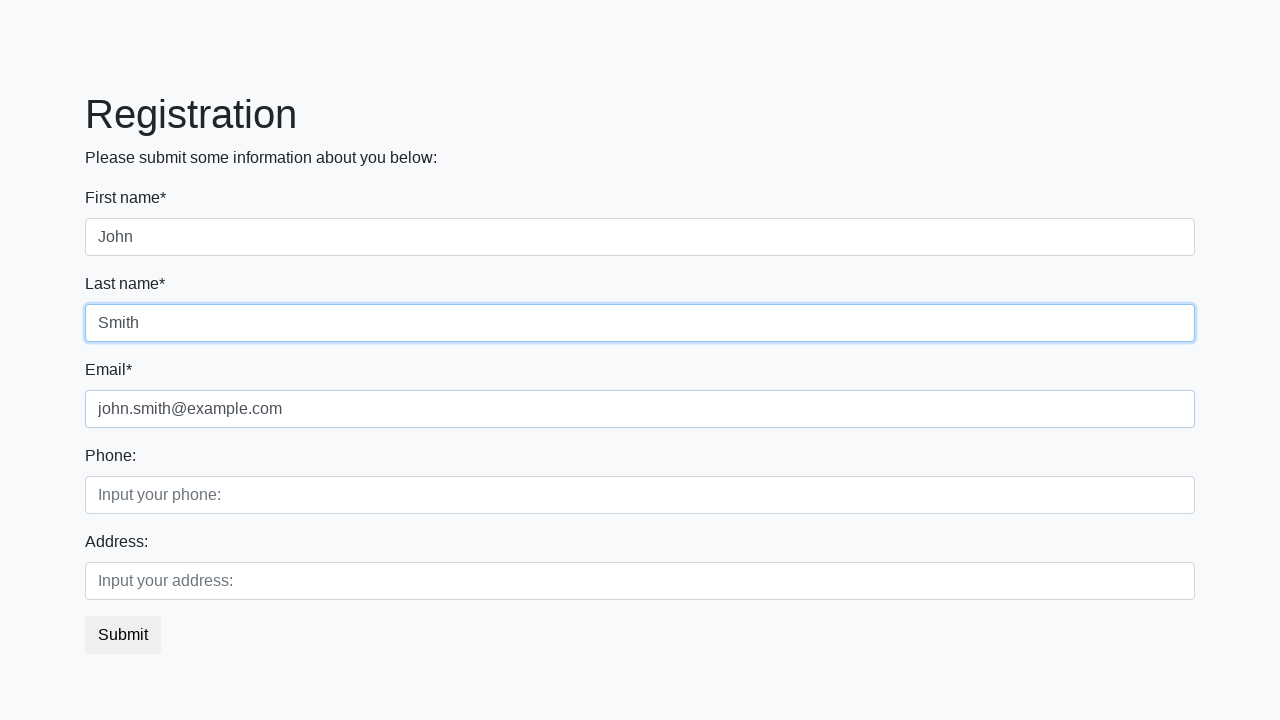

Filled phone field with '+1234567890' on [placeholder="Input your phone:"]
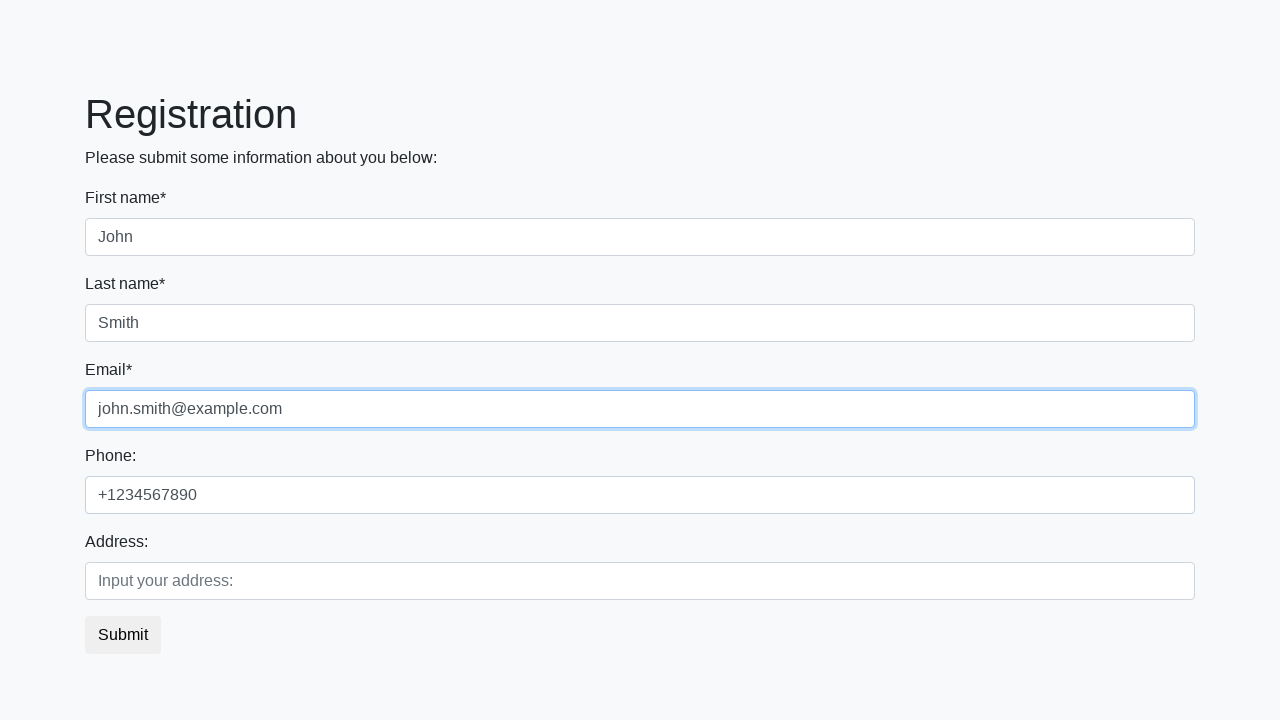

Filled address field with '123 Main St, City, State 12345' on [placeholder="Input your address:"]
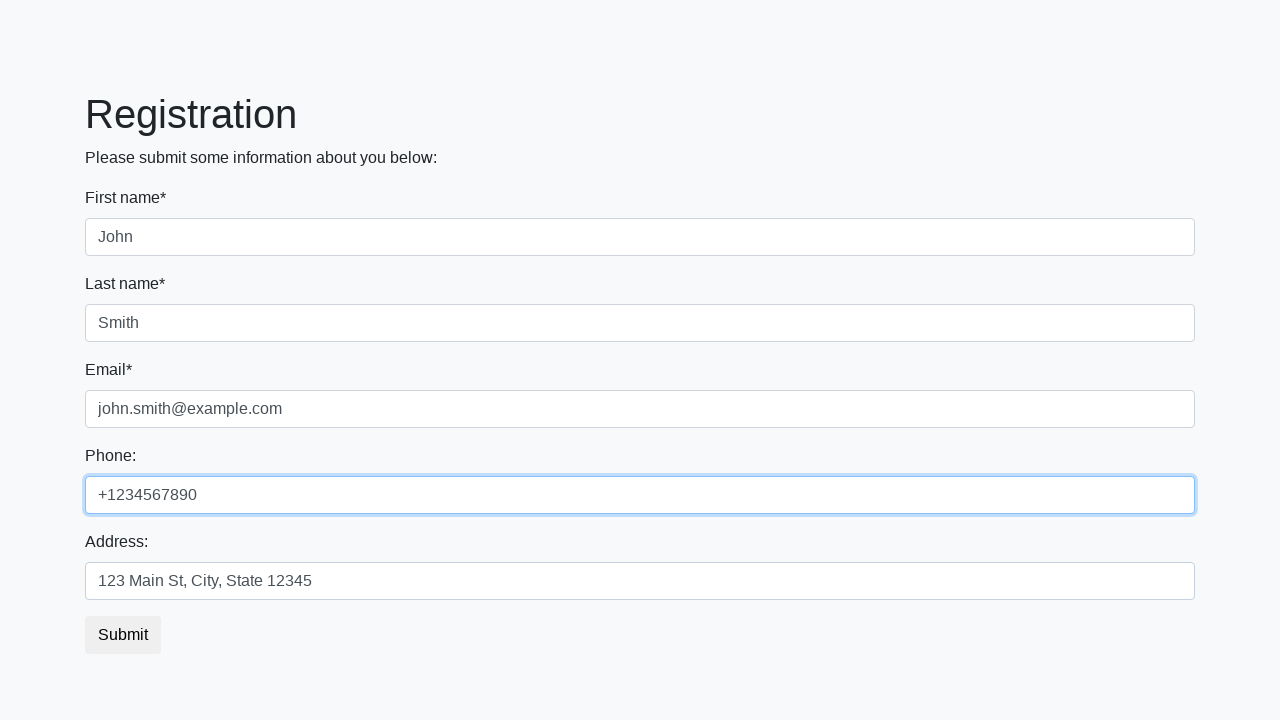

Clicked submit button to register at (123, 635) on [type="submit"]
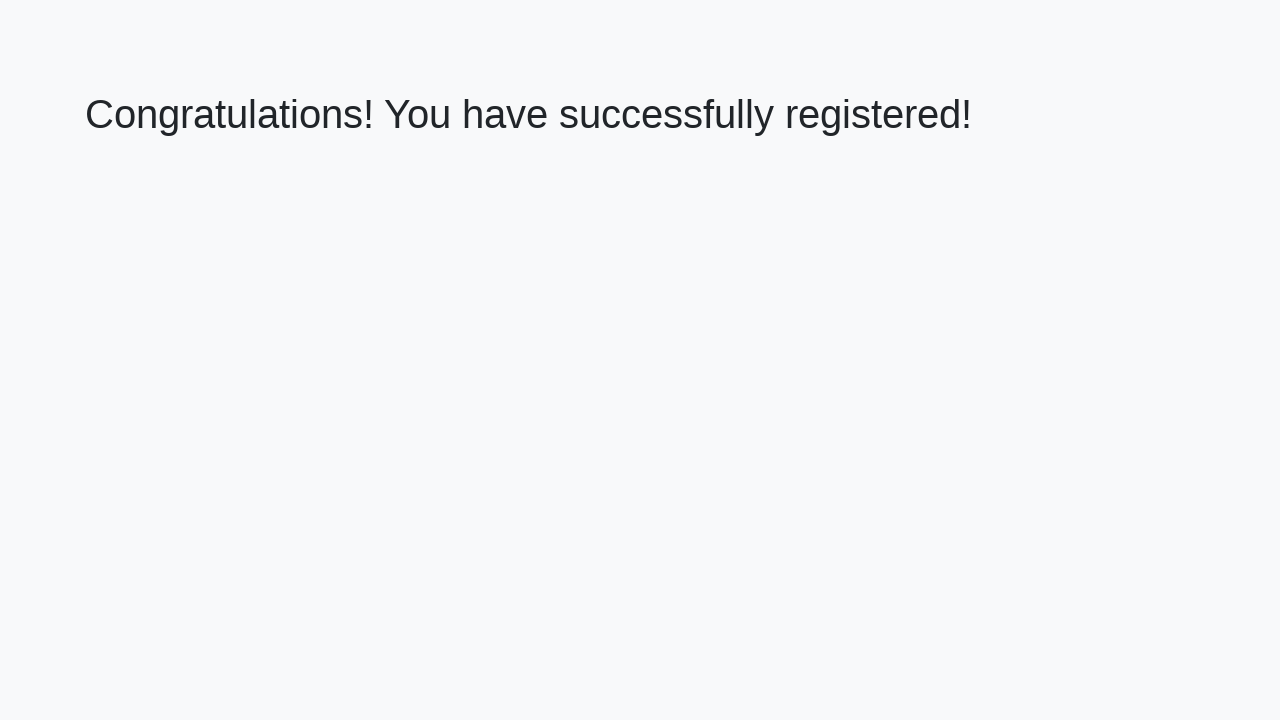

Success message header element appeared
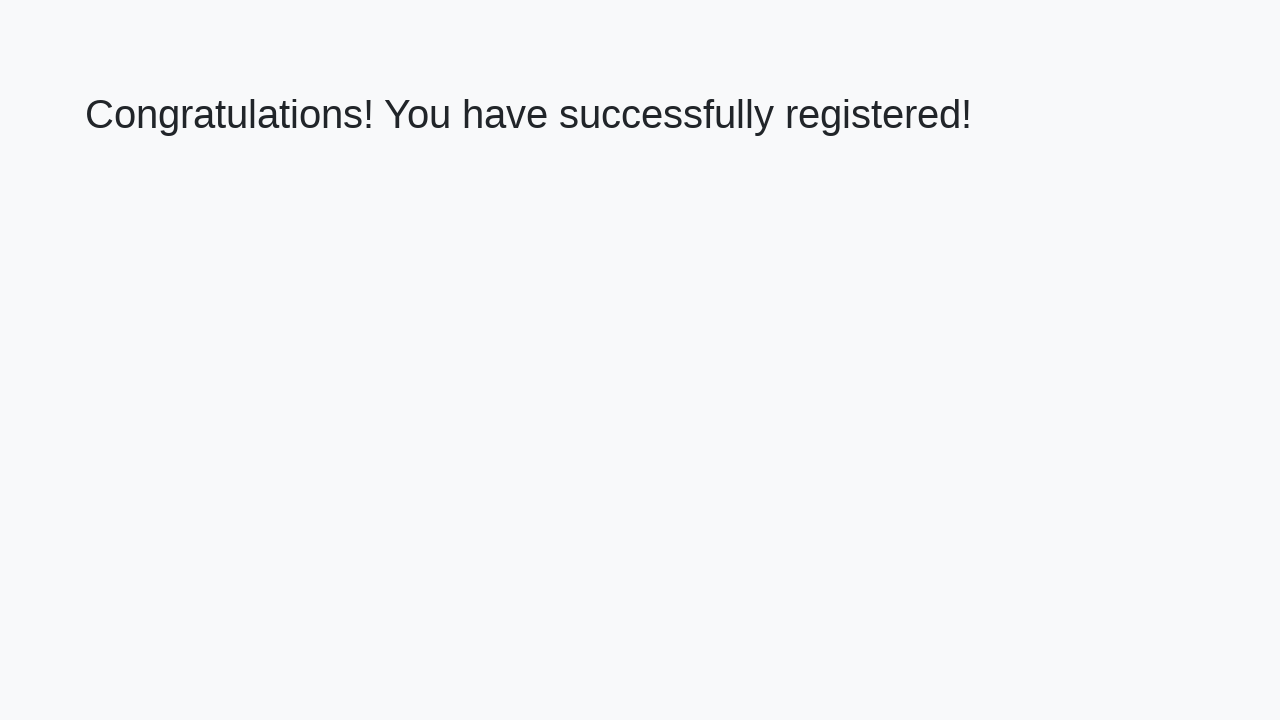

Retrieved success message text: 'Congratulations! You have successfully registered!'
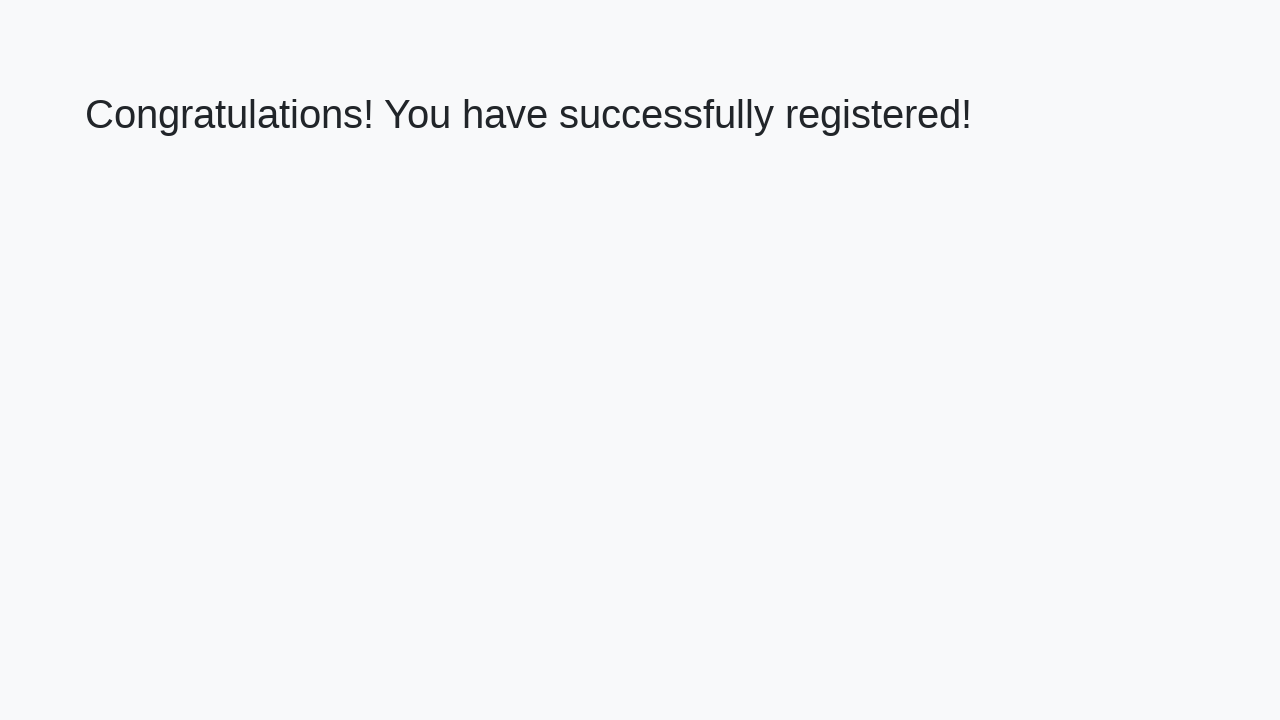

Assertion passed: Success message matches expected text
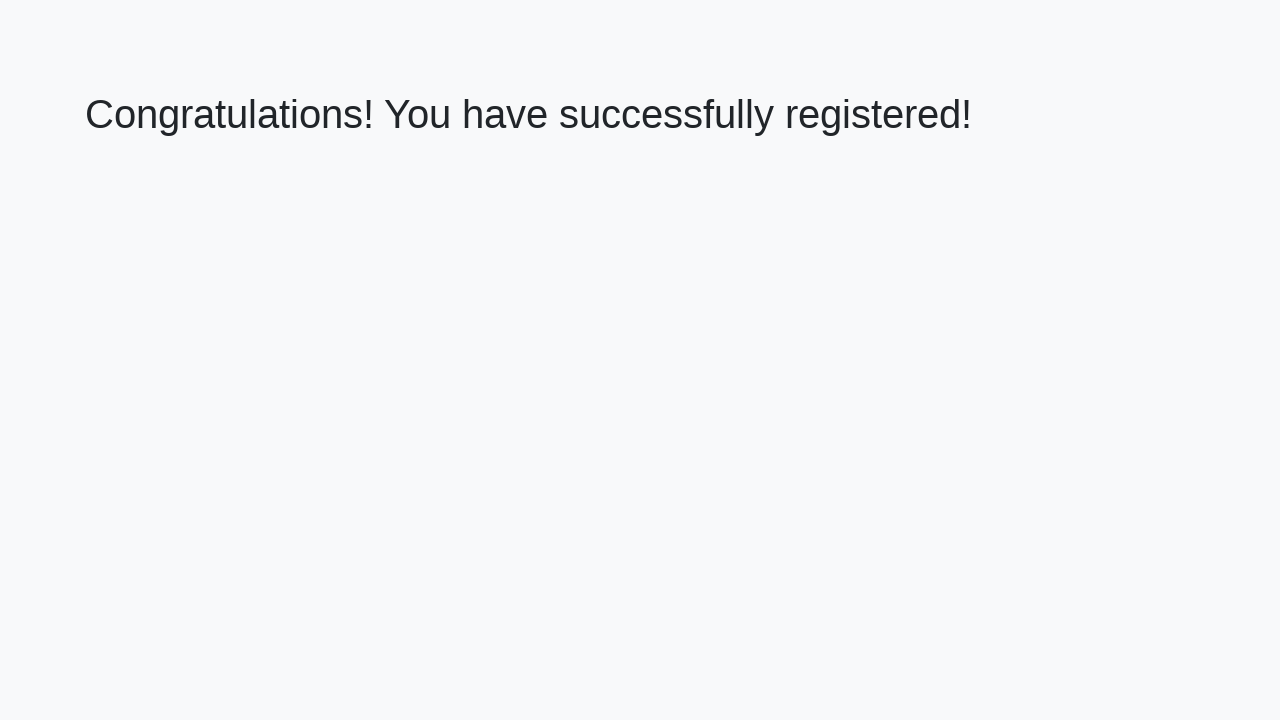

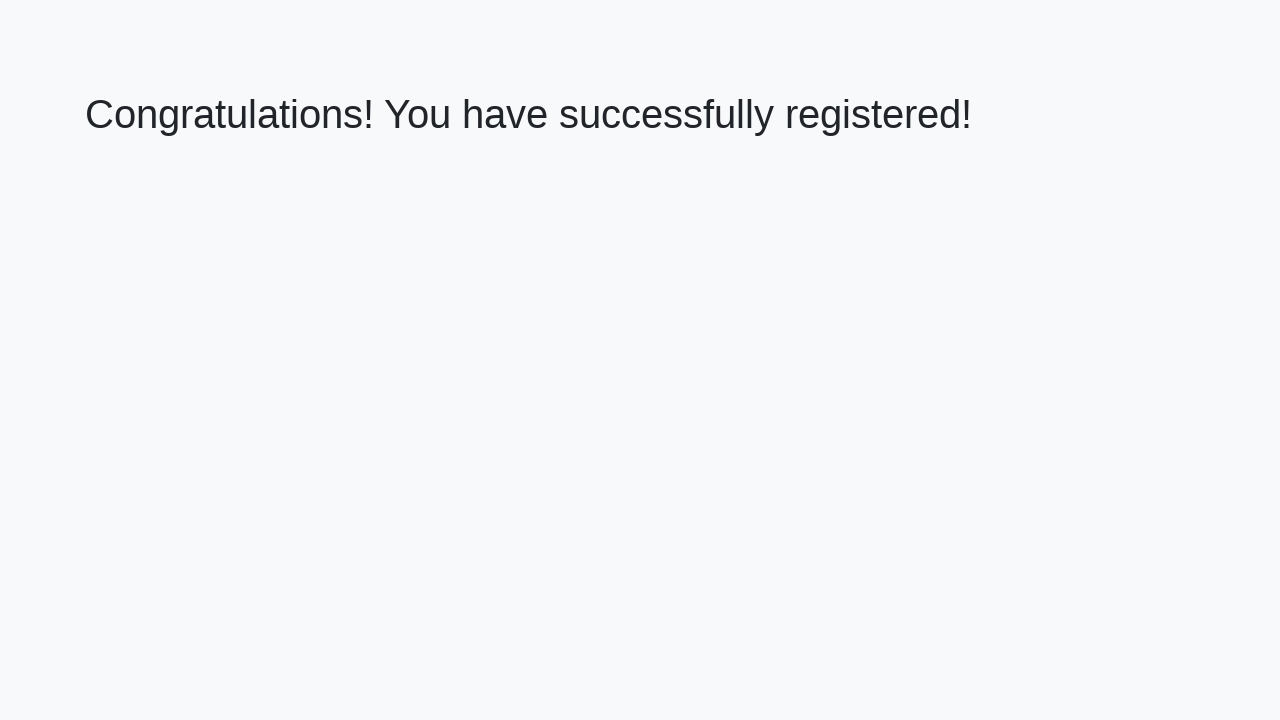